Tests dropdown selection using Selenium's Select helper to choose "Option 1" by text, then verifies the selection was successful.

Starting URL: https://the-internet.herokuapp.com/dropdown

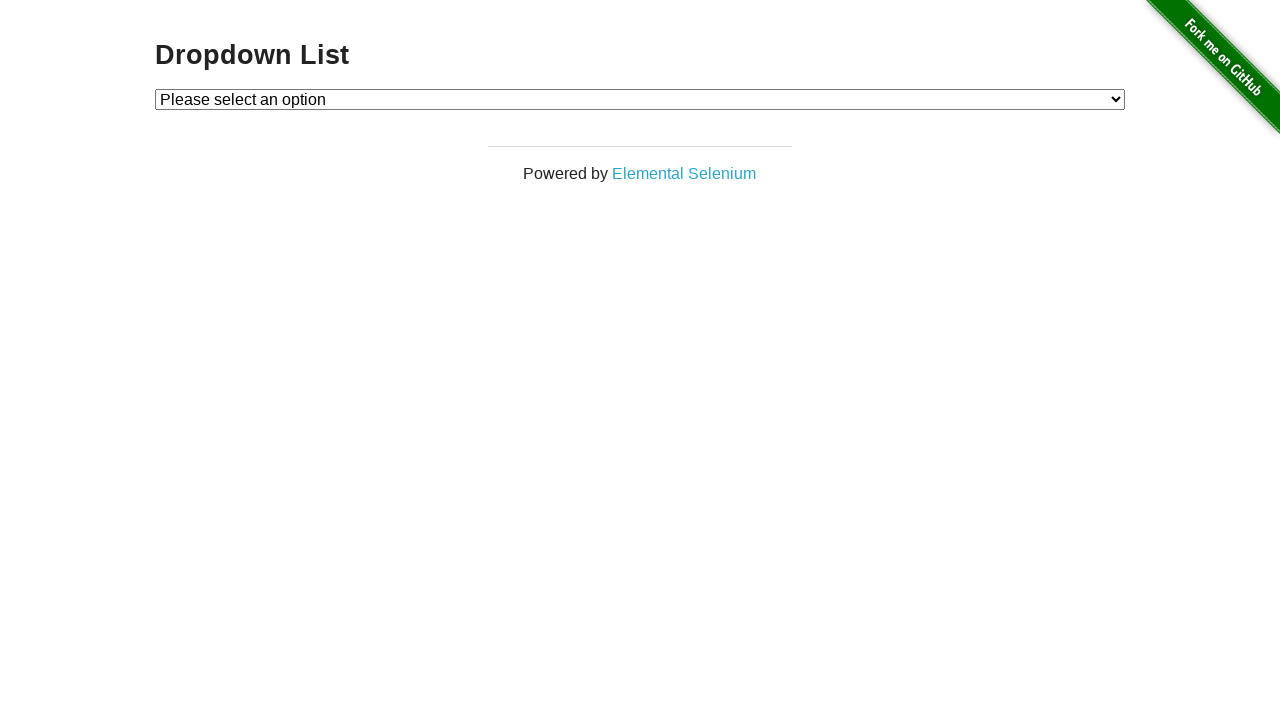

Dropdown element became visible
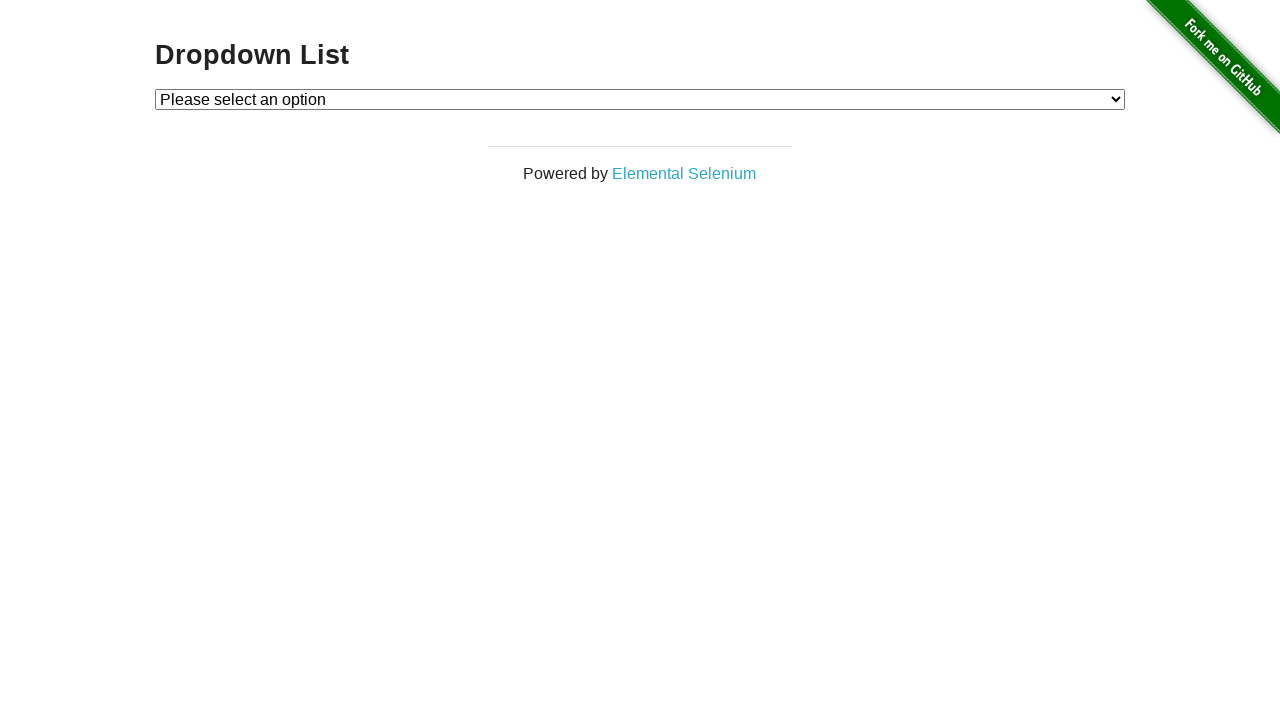

Selected 'Option 1' from dropdown by label on #dropdown
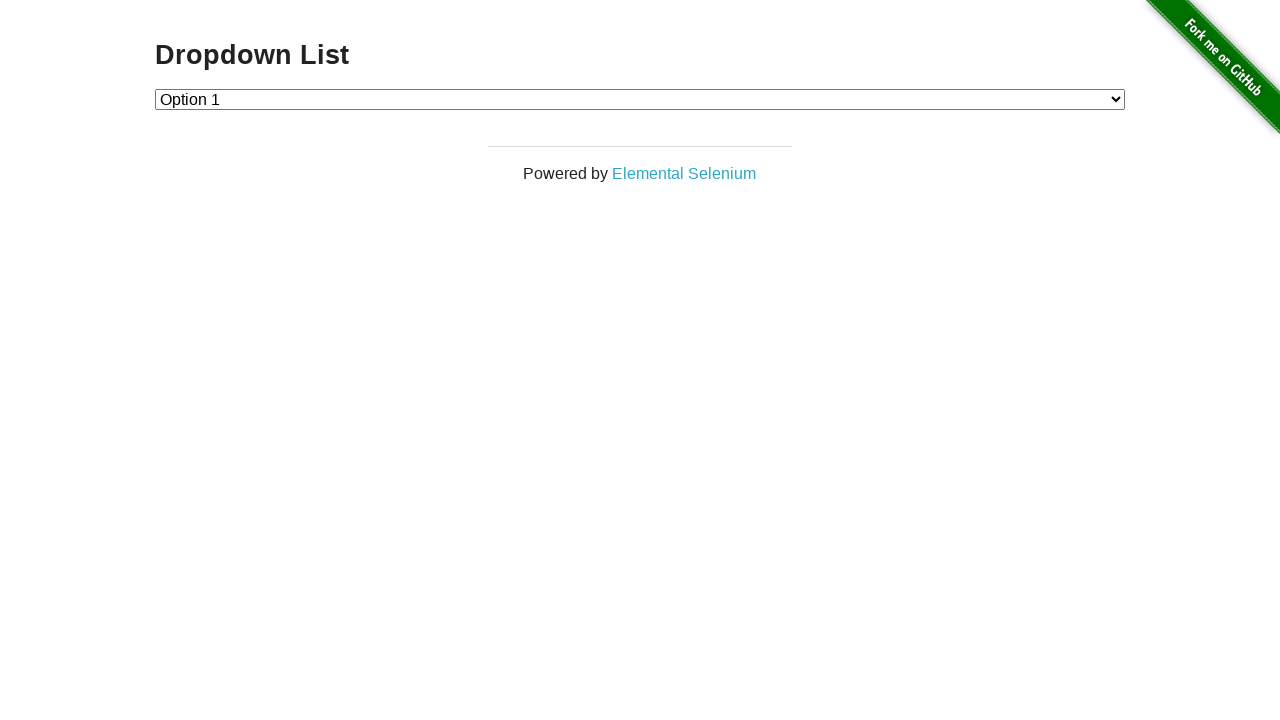

Retrieved selected option text to verify selection
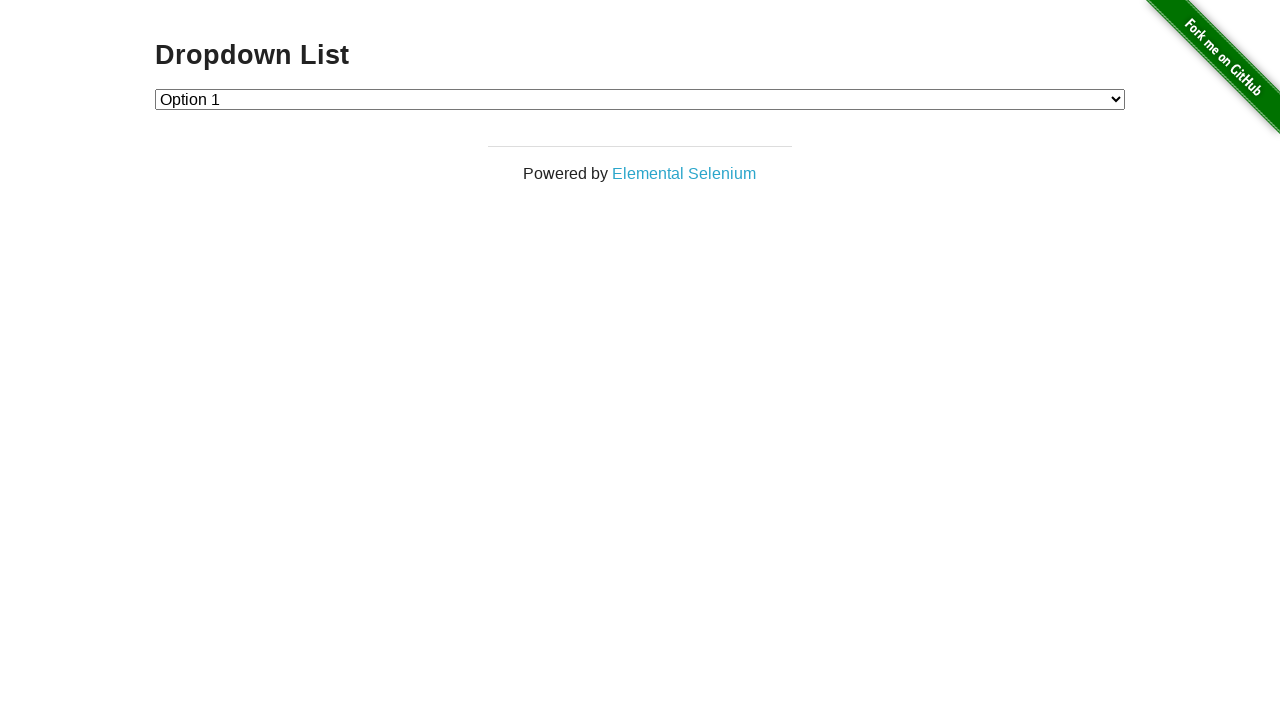

Verified that 'Option 1' was successfully selected
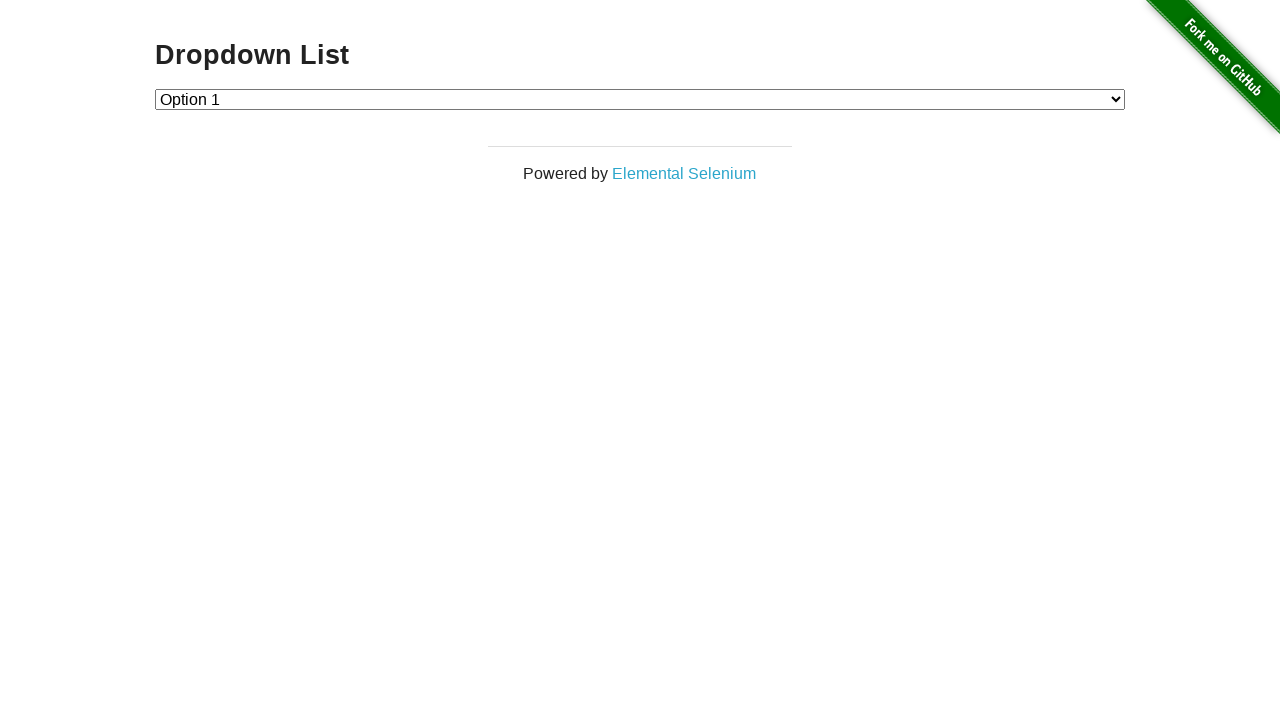

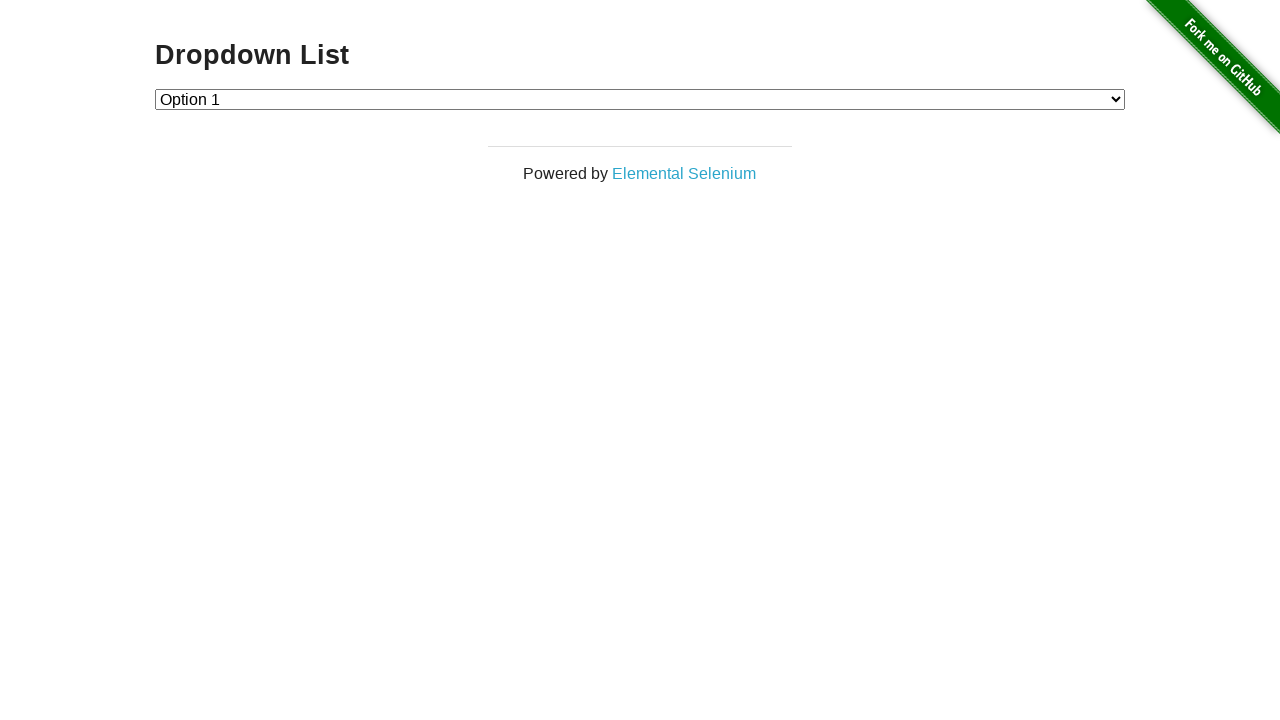